Tests auto-suggestive dropdown functionality by typing a partial text "ind" in the autosuggest field and selecting "India" from the dropdown suggestions that appear.

Starting URL: https://rahulshettyacademy.com/dropdownsPractise/

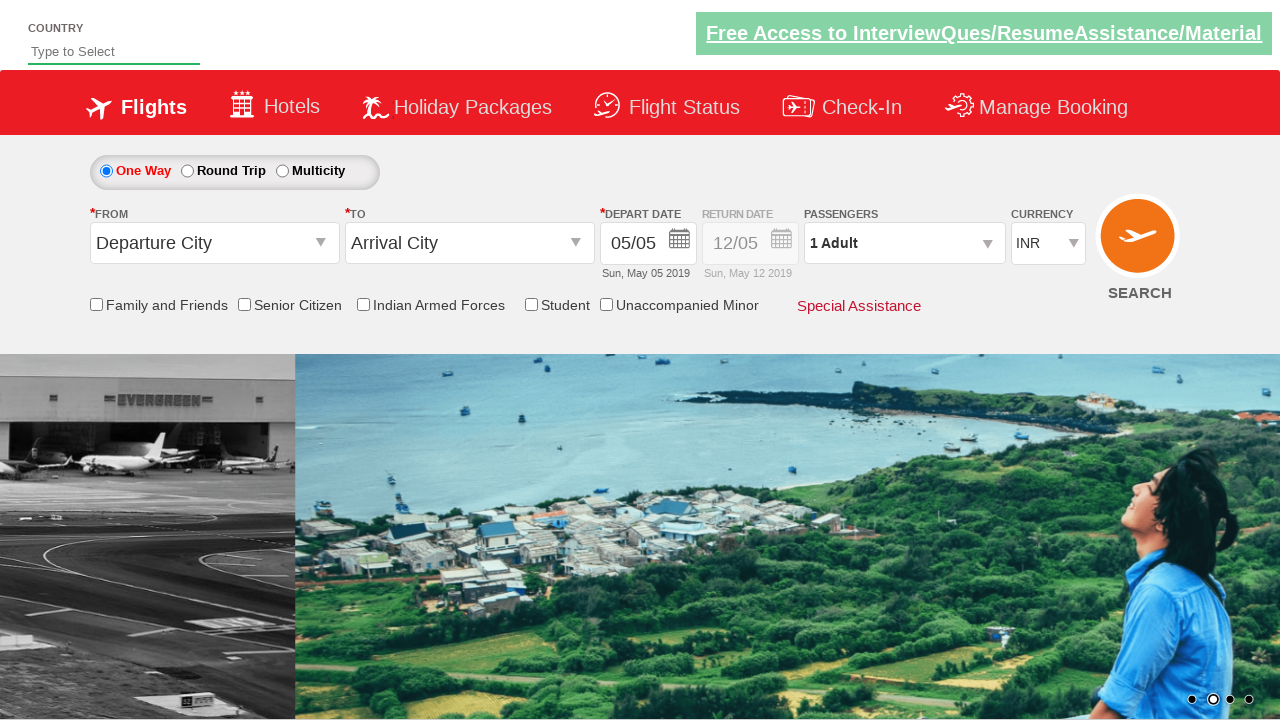

Typed 'ind' in the autosuggest field to trigger dropdown suggestions on #autosuggest
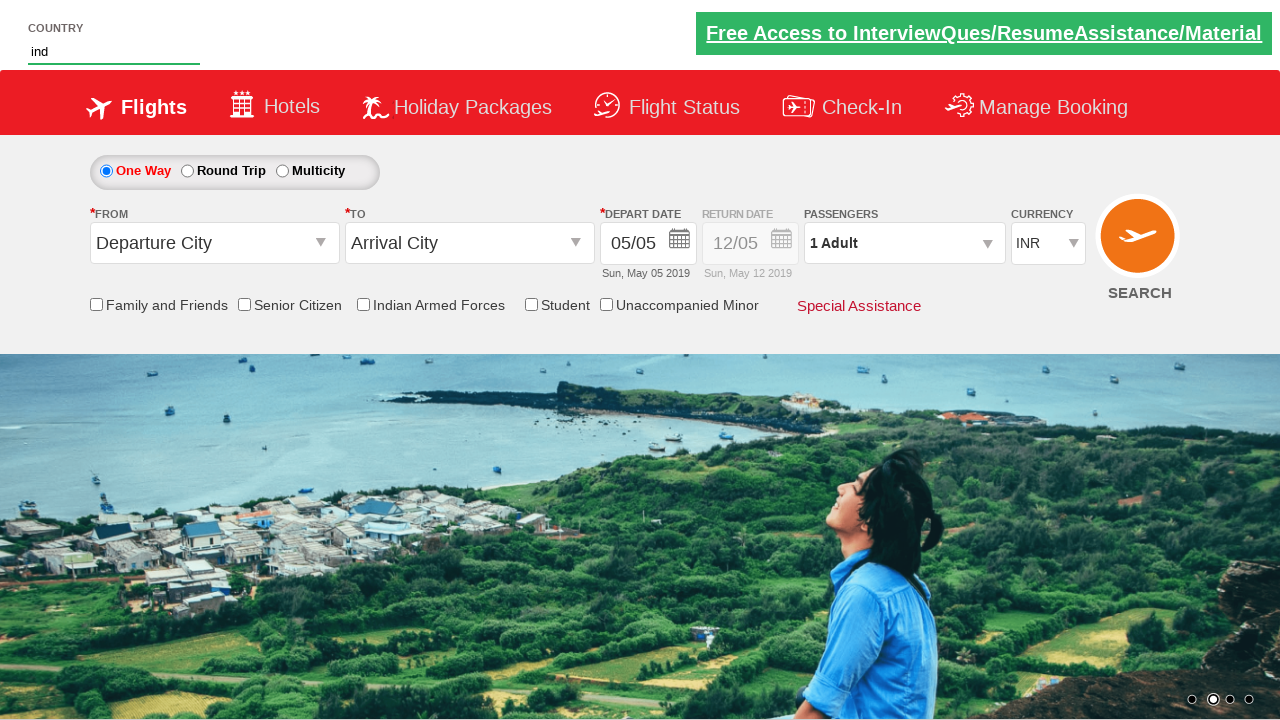

Autosuggestive dropdown suggestions appeared
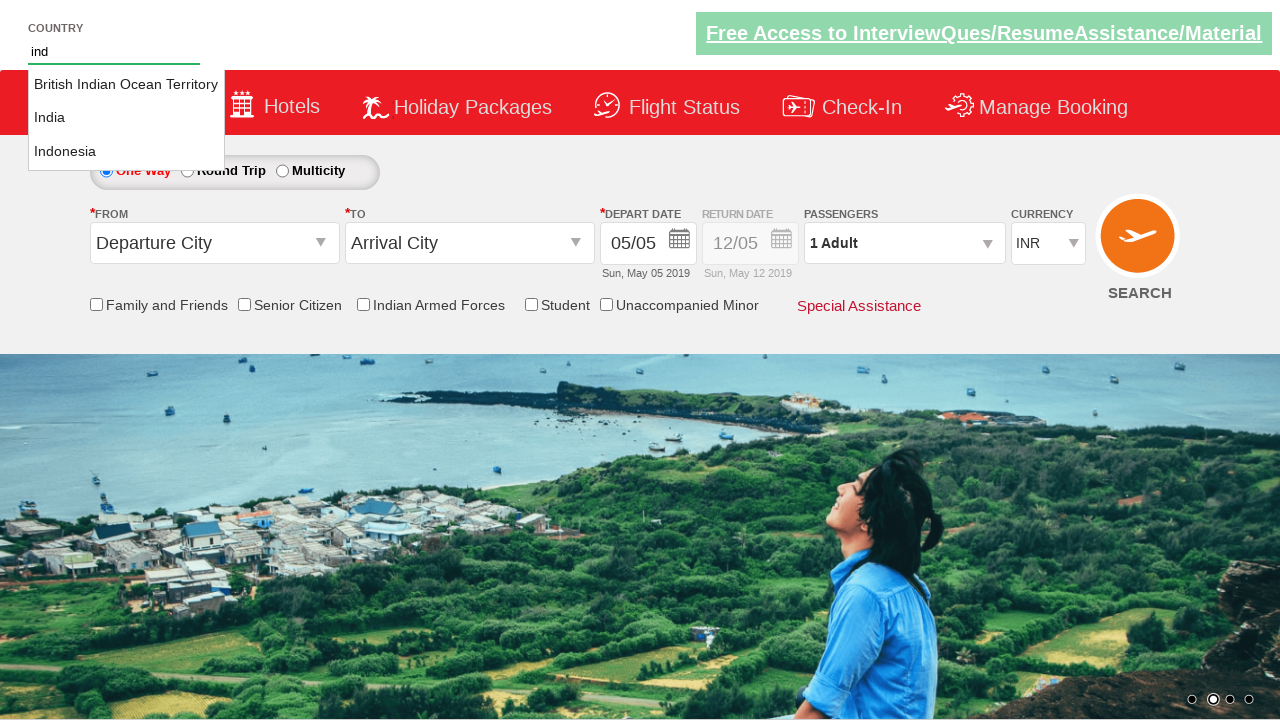

Retrieved all suggestion options from dropdown
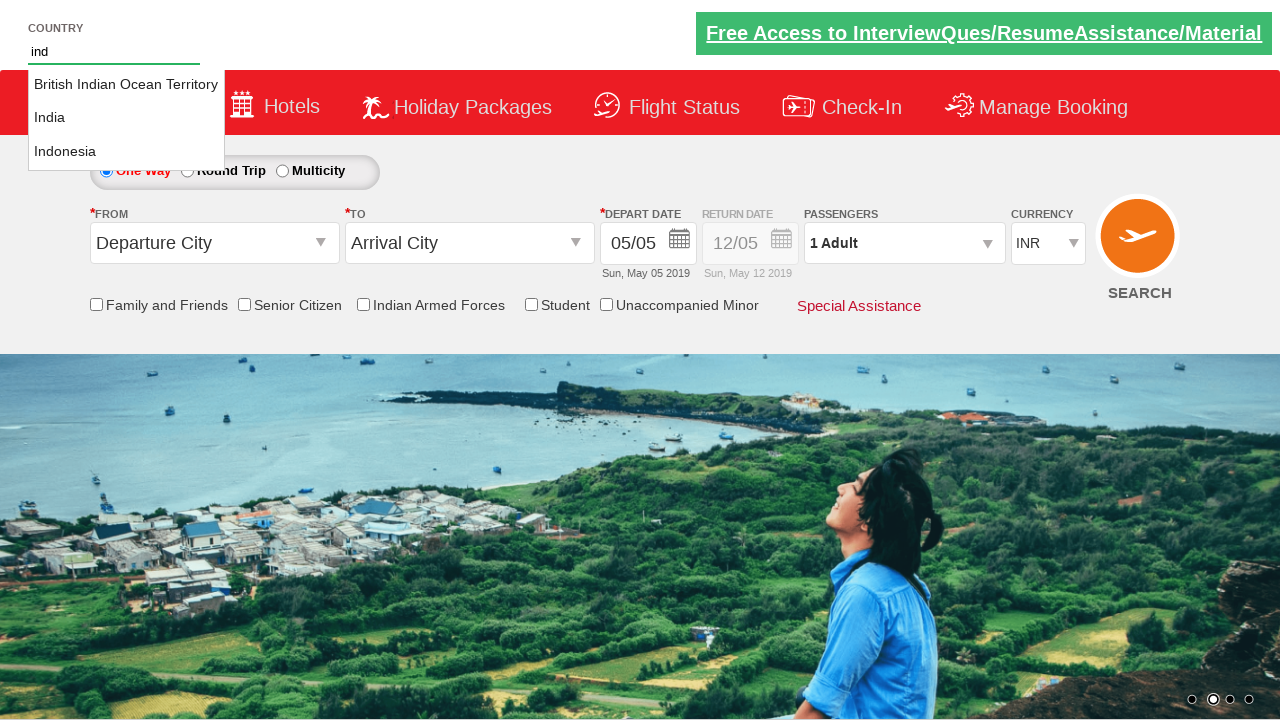

Selected 'India' from the autosuggestive dropdown at (126, 118) on li.ui-menu-item a >> nth=1
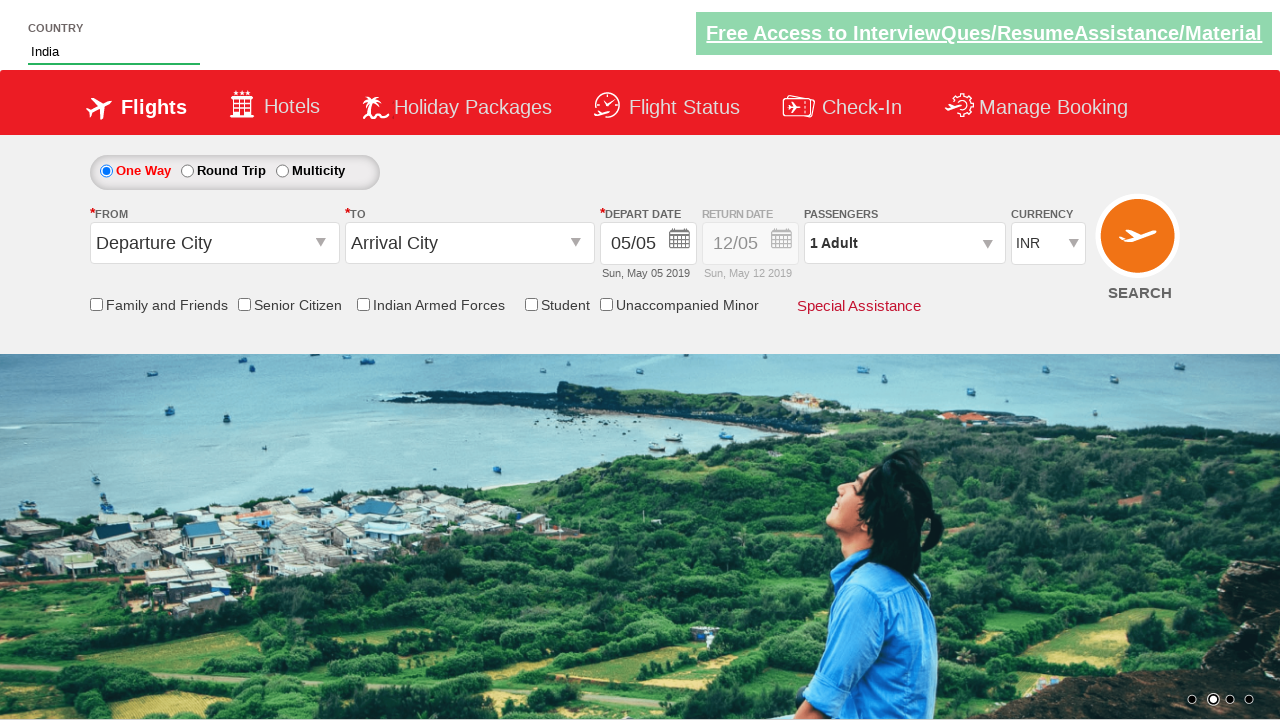

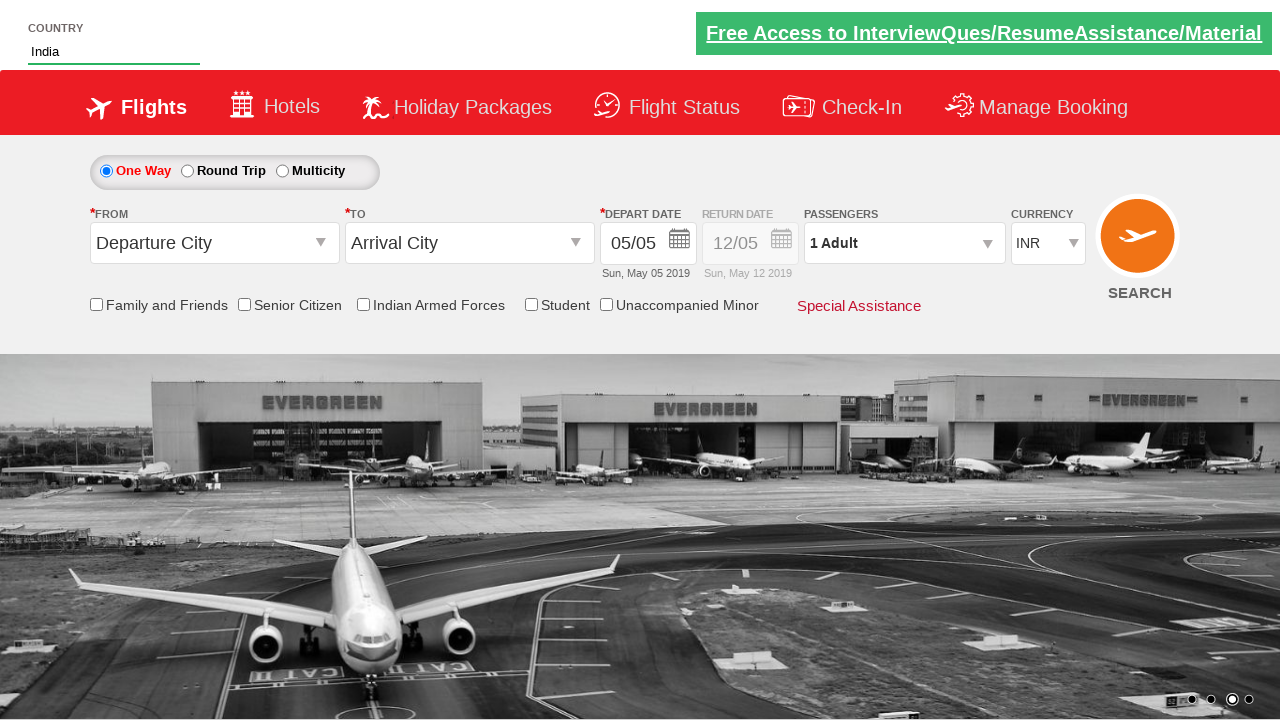